Tests radio button and checkbox selection on a form demo page

Starting URL: http://www.echoecho.com/htmlforms10.htm

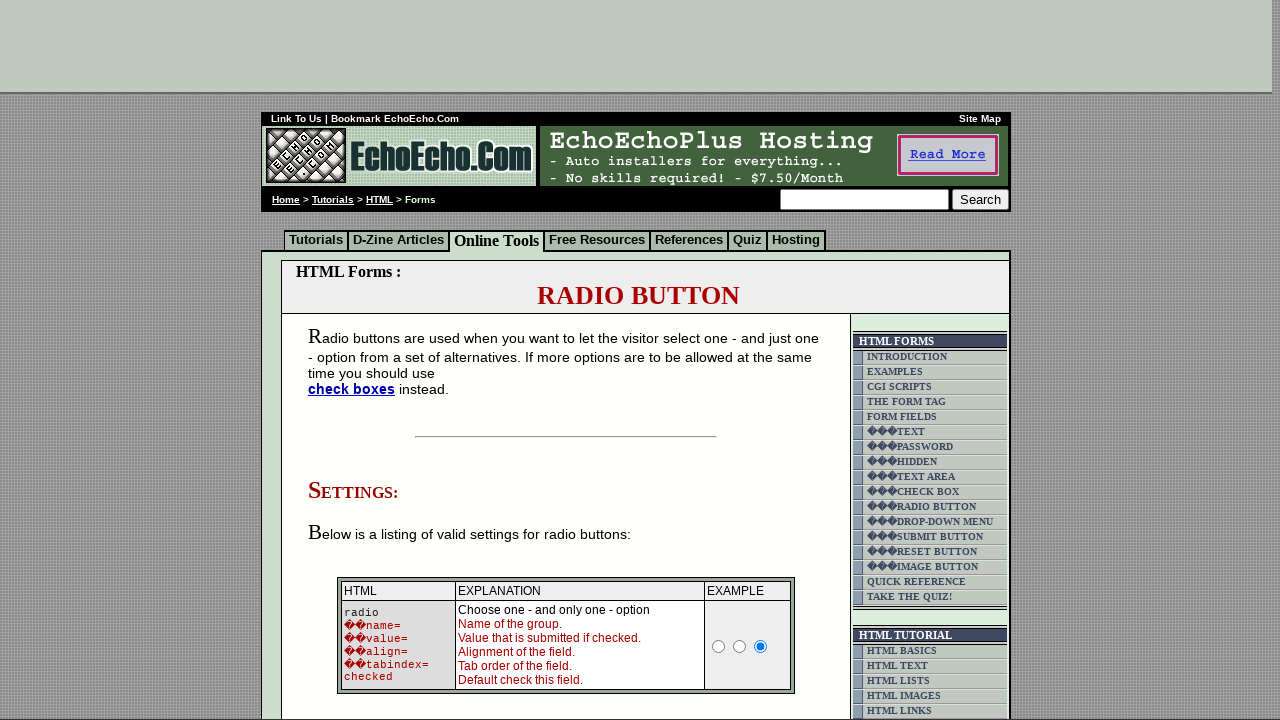

Clicked second radio button option at (740, 646) on input[type=radio]:nth-child(2)
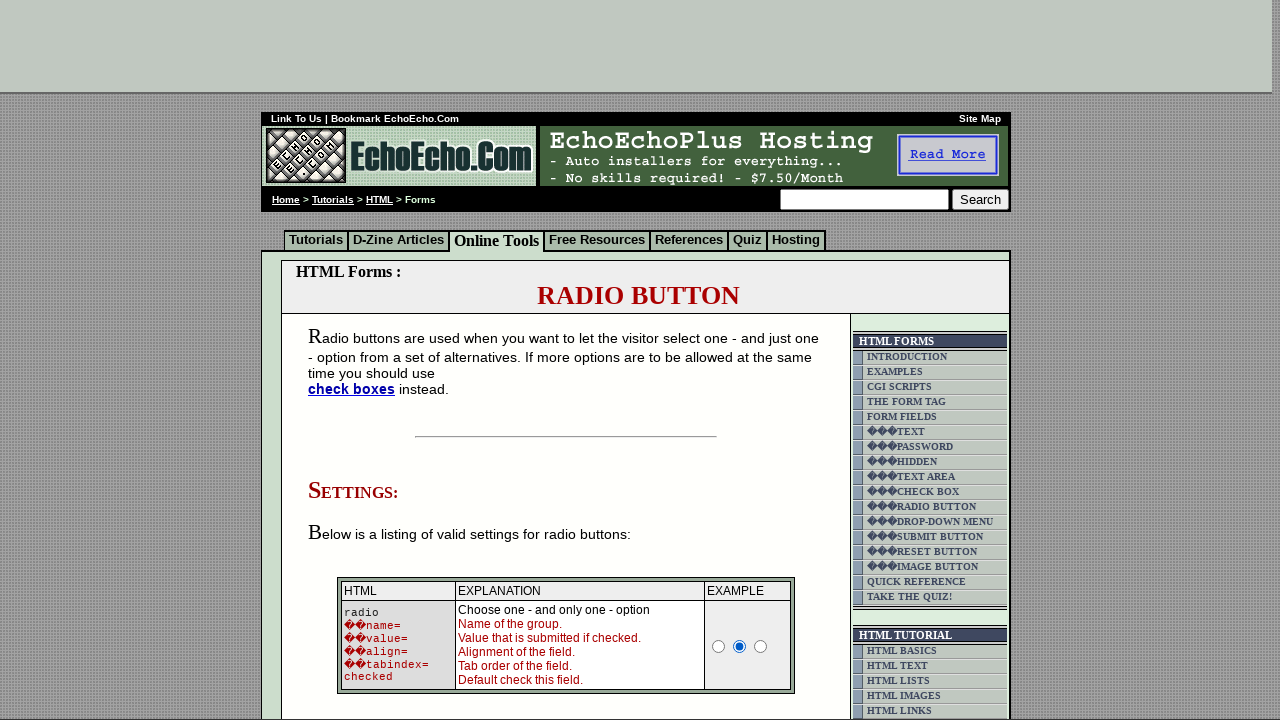

Checked Milk checkbox at (356, 360) on input[value='Milk']
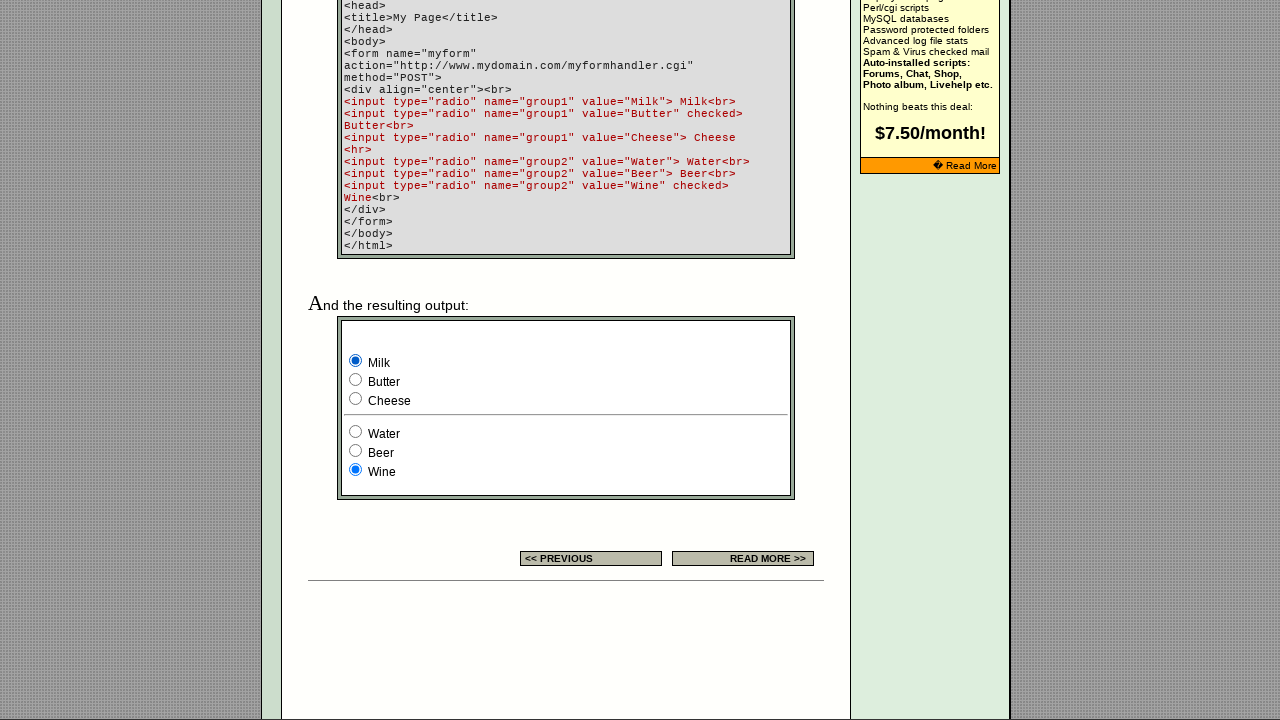

Checked Water checkbox at (356, 432) on input[value='Water']
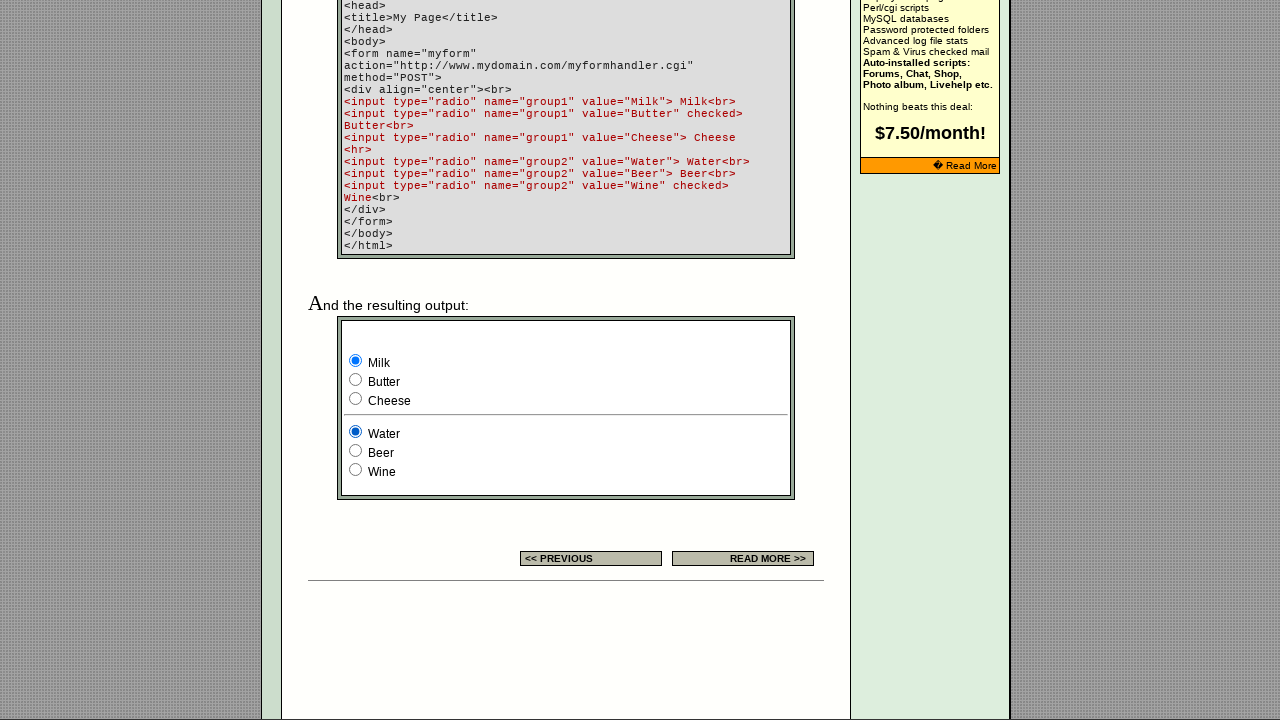

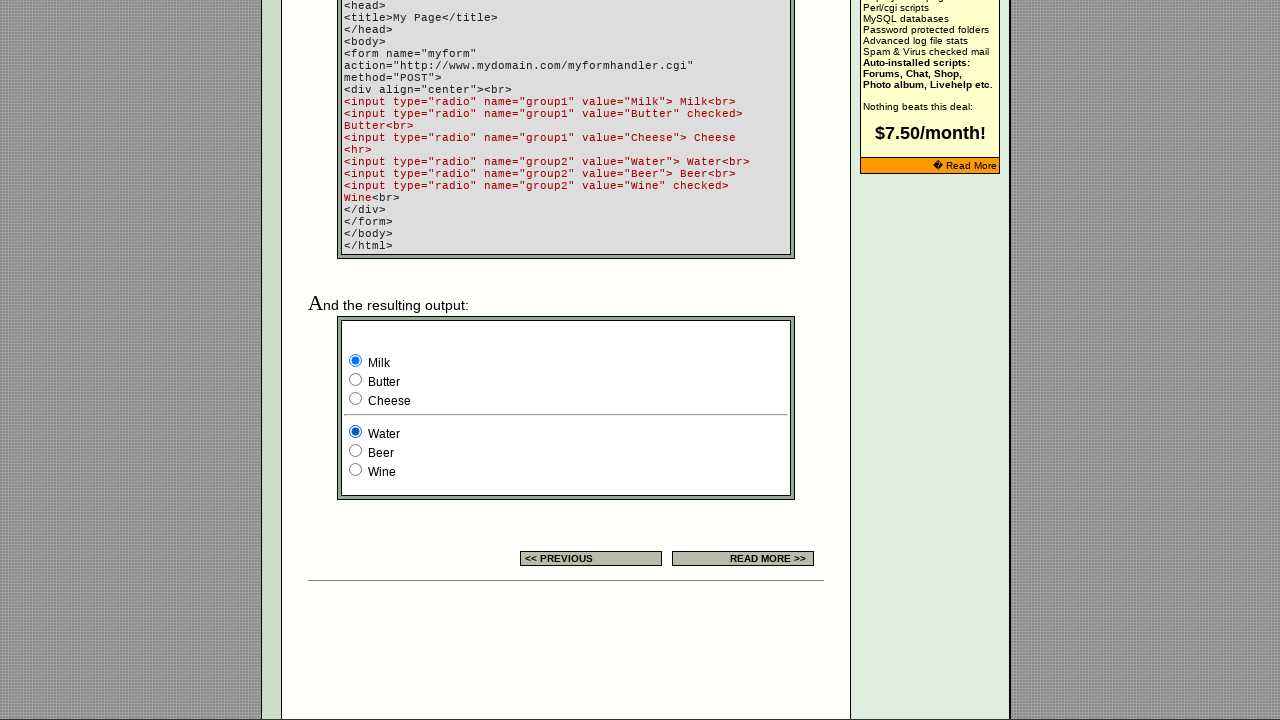